Fills out a contact form by entering first name, last name, email, and message fields

Starting URL: https://automationtesting.co.uk/contactForm.html

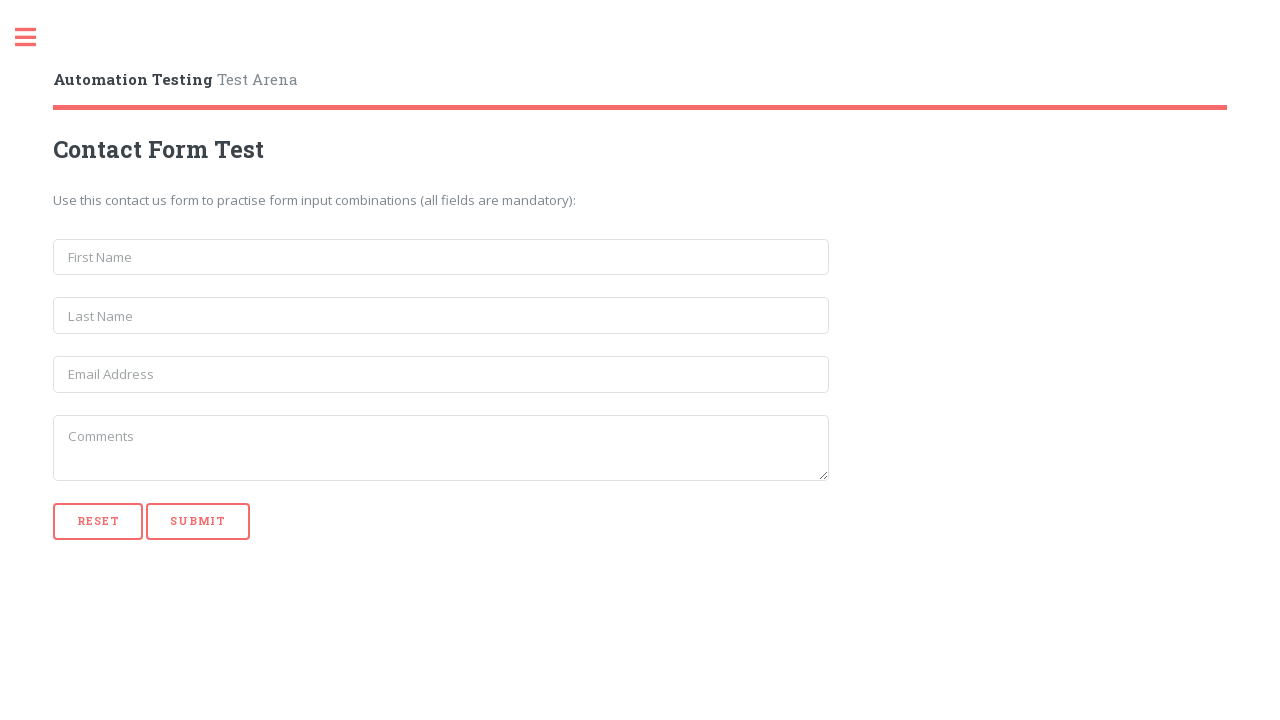

Filled first name field with 'John' on input[name='first_name']
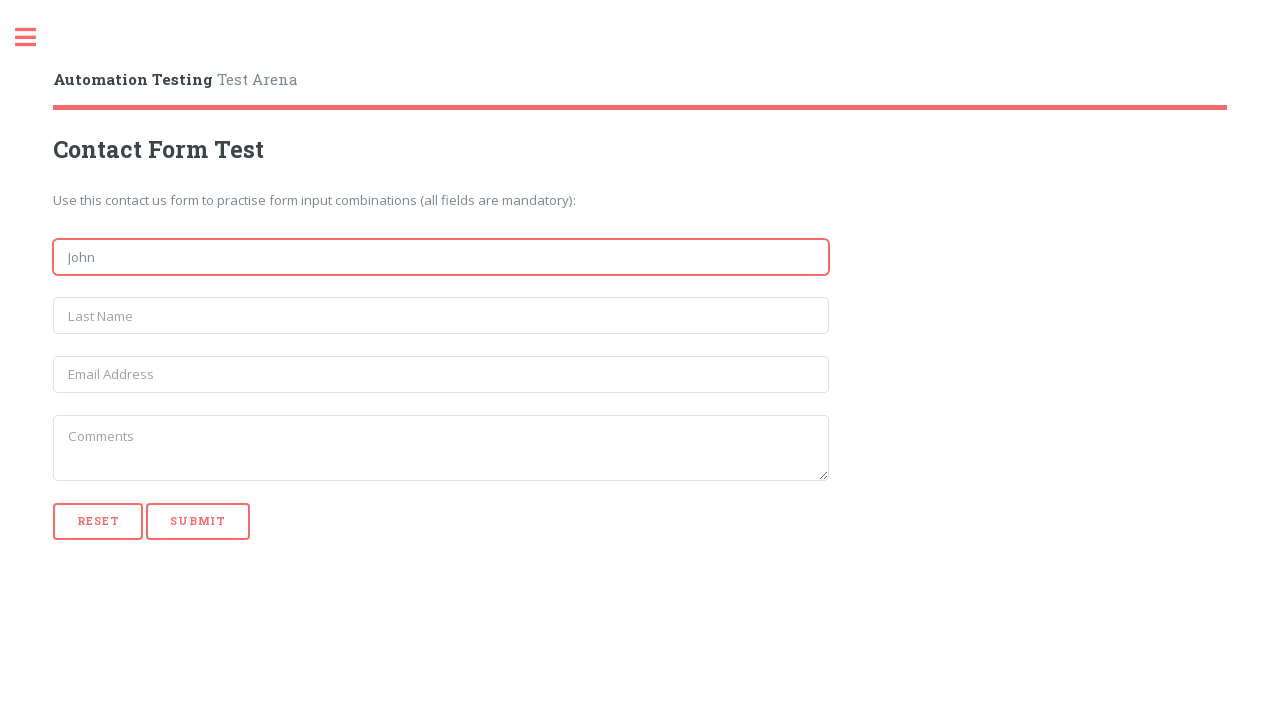

Filled last name field with 'Smith' on input[name='last_name']
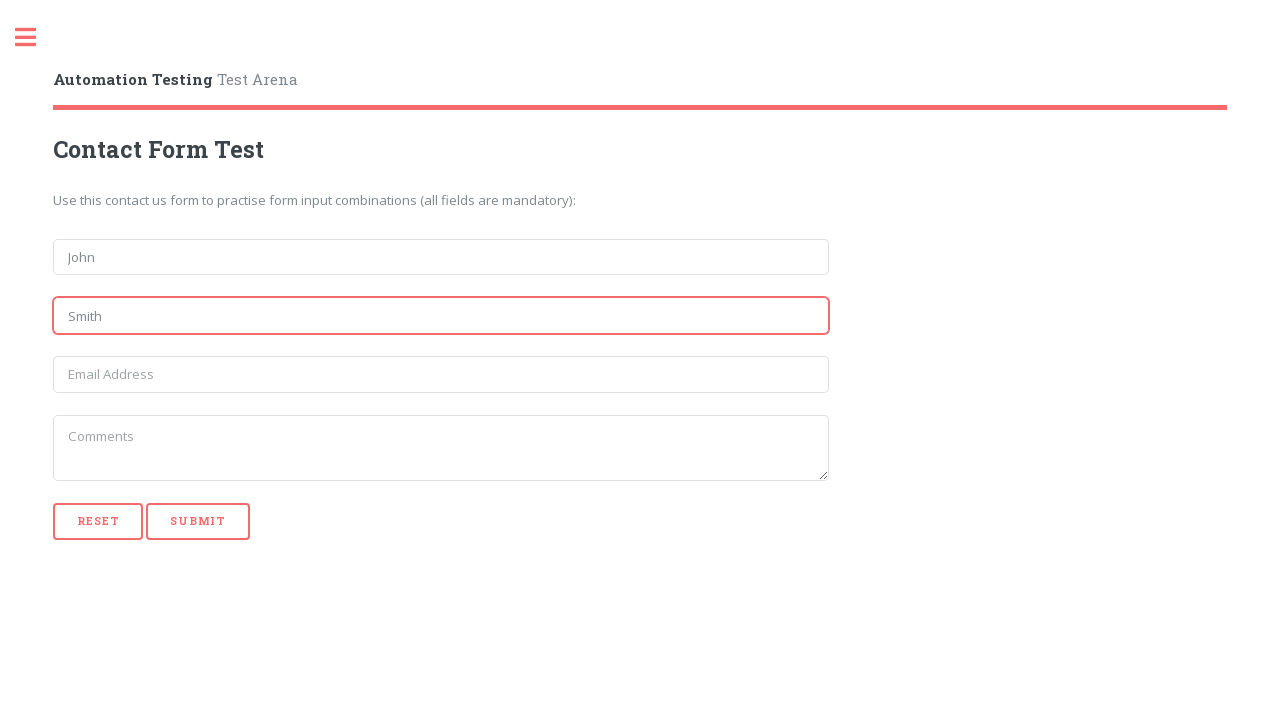

Filled email field with 'johnsmith@test.com' on input[name='email']
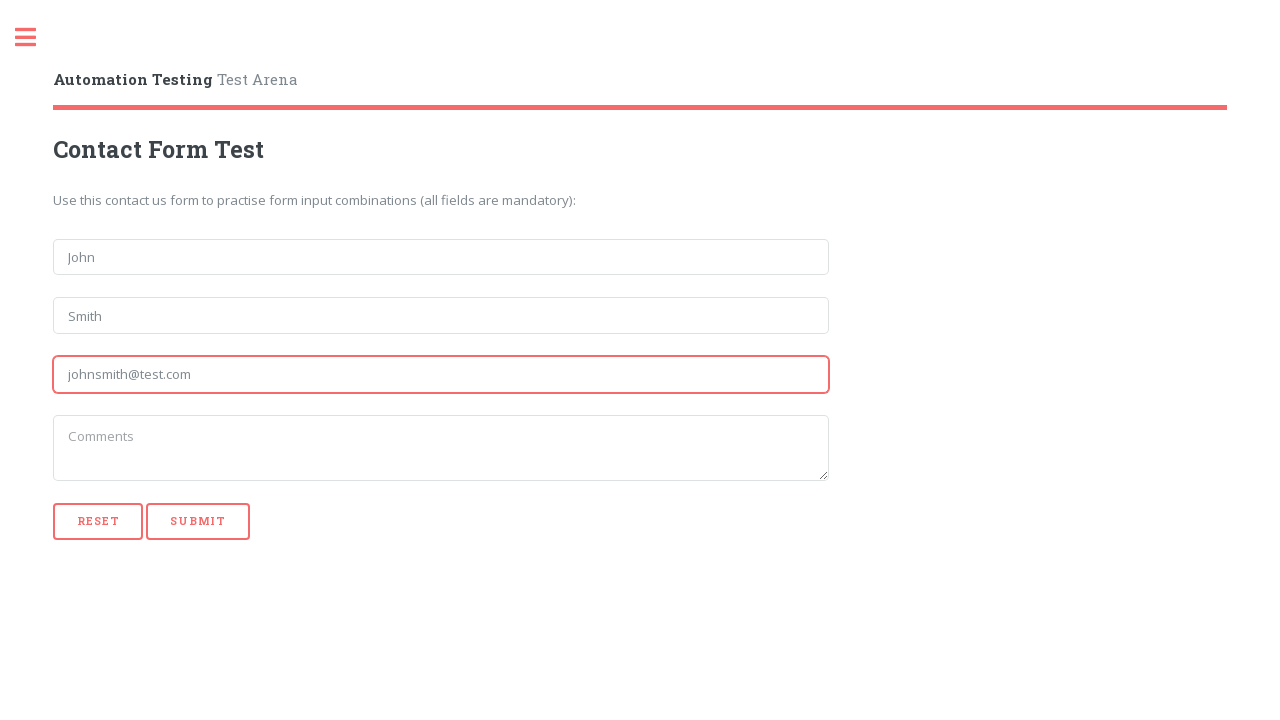

Filled message field with 'This is a message.' on textarea[name='message']
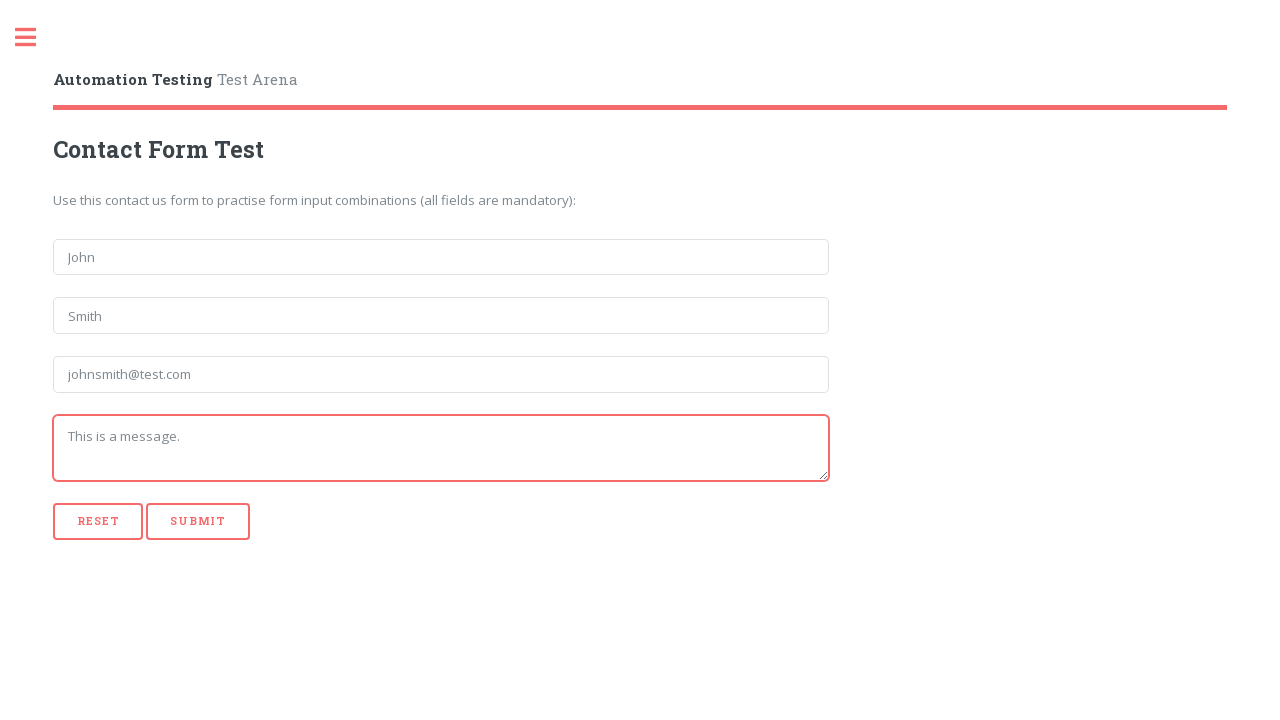

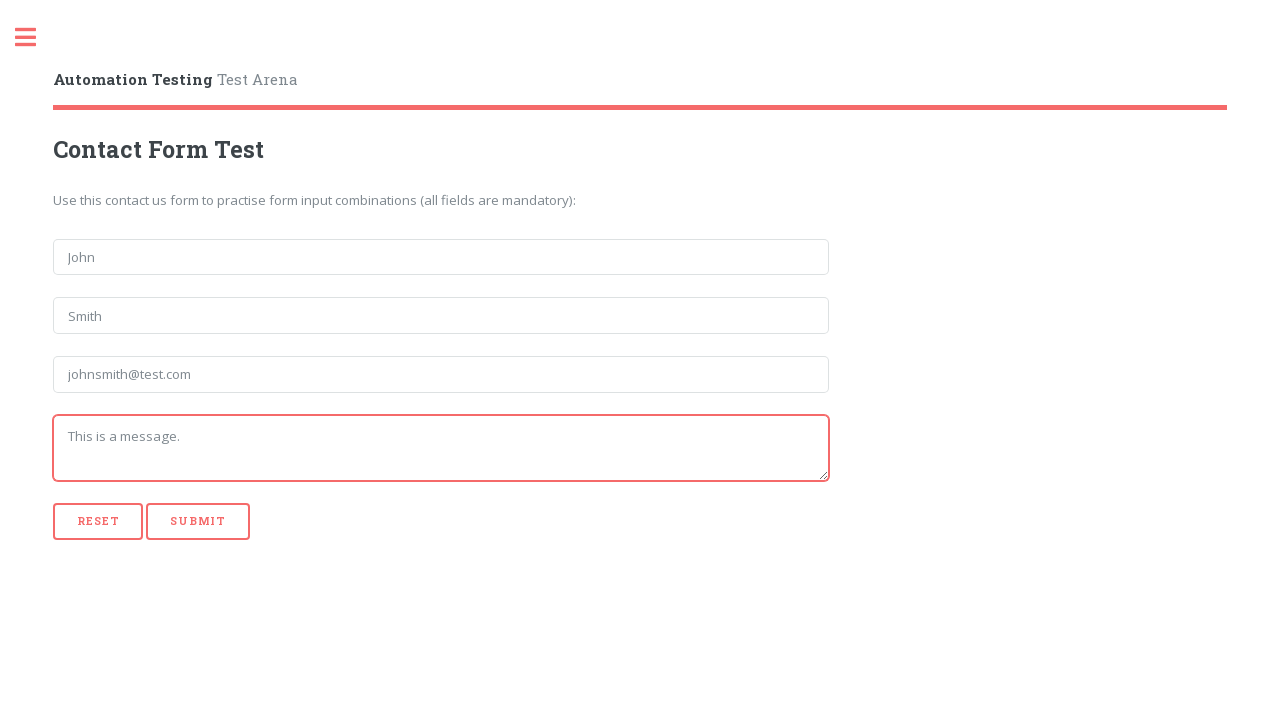